Tests Add/Remove Elements functionality by navigating to the page, clicking the add button, and verifying a Delete button appears

Starting URL: https://the-internet.herokuapp.com/

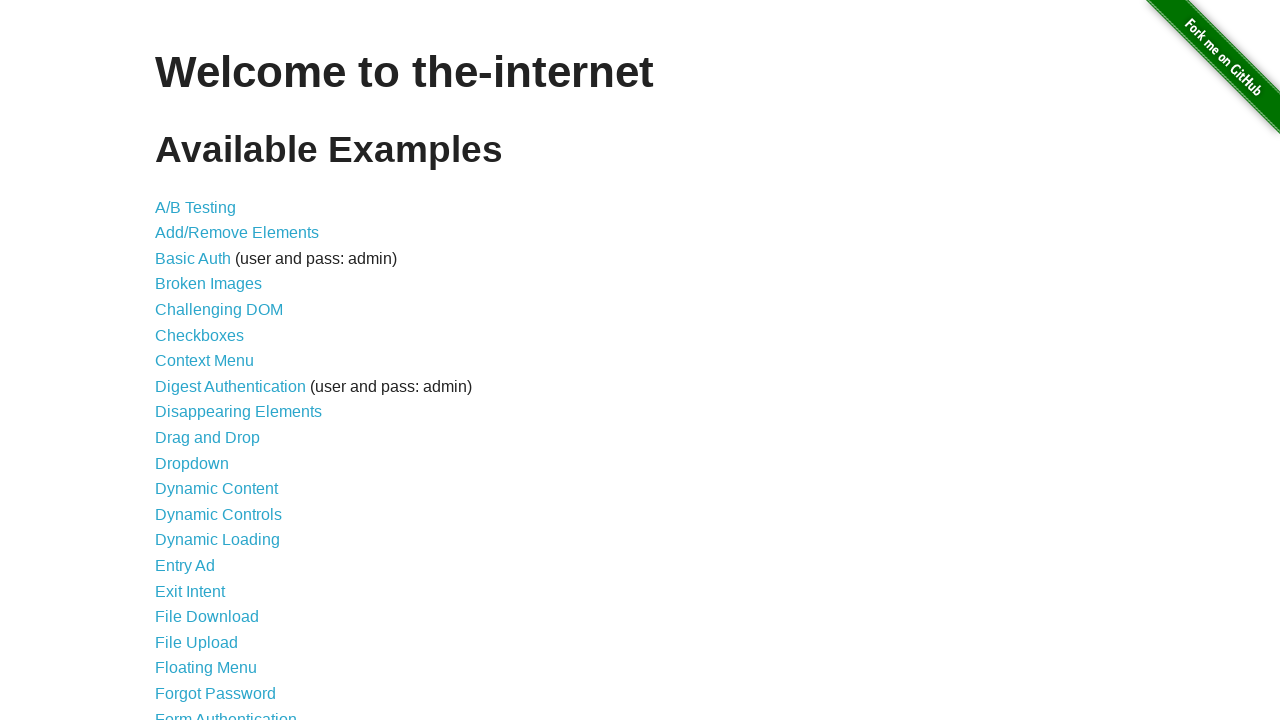

Clicked on Add/Remove Elements link at (237, 233) on internal:text="Add/Remove Elements"i
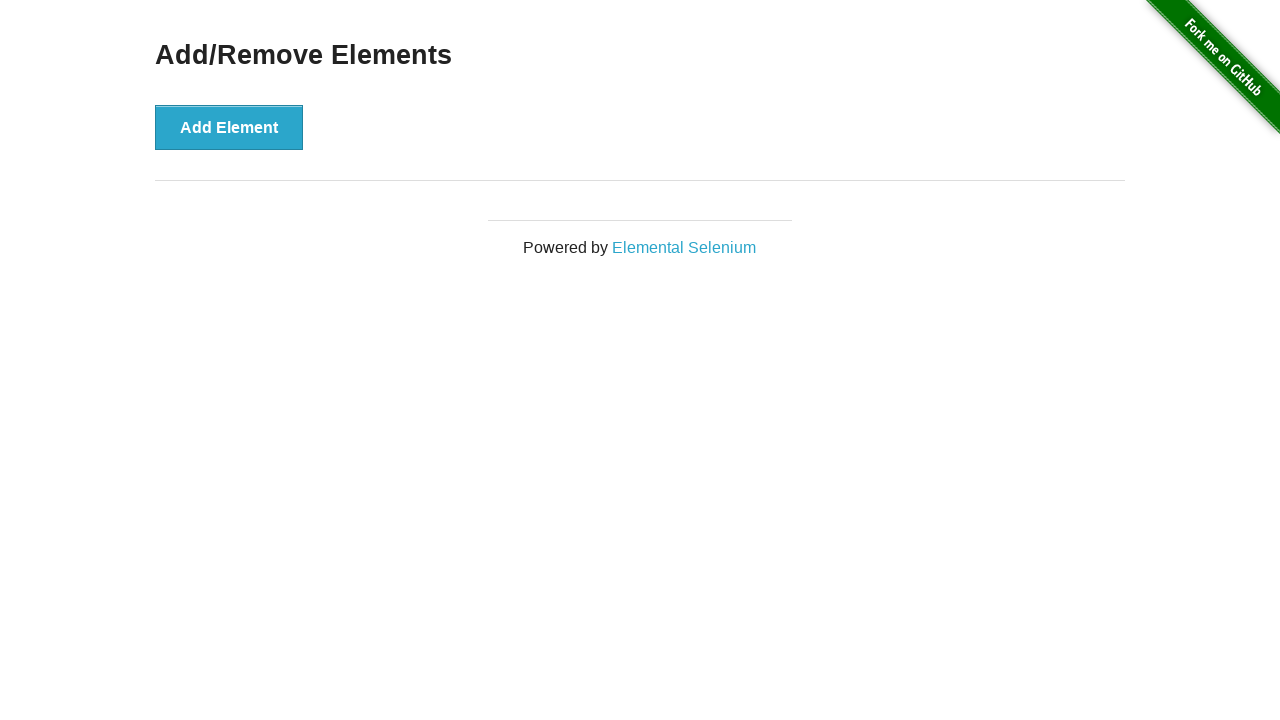

Navigated to Add/Remove Elements page
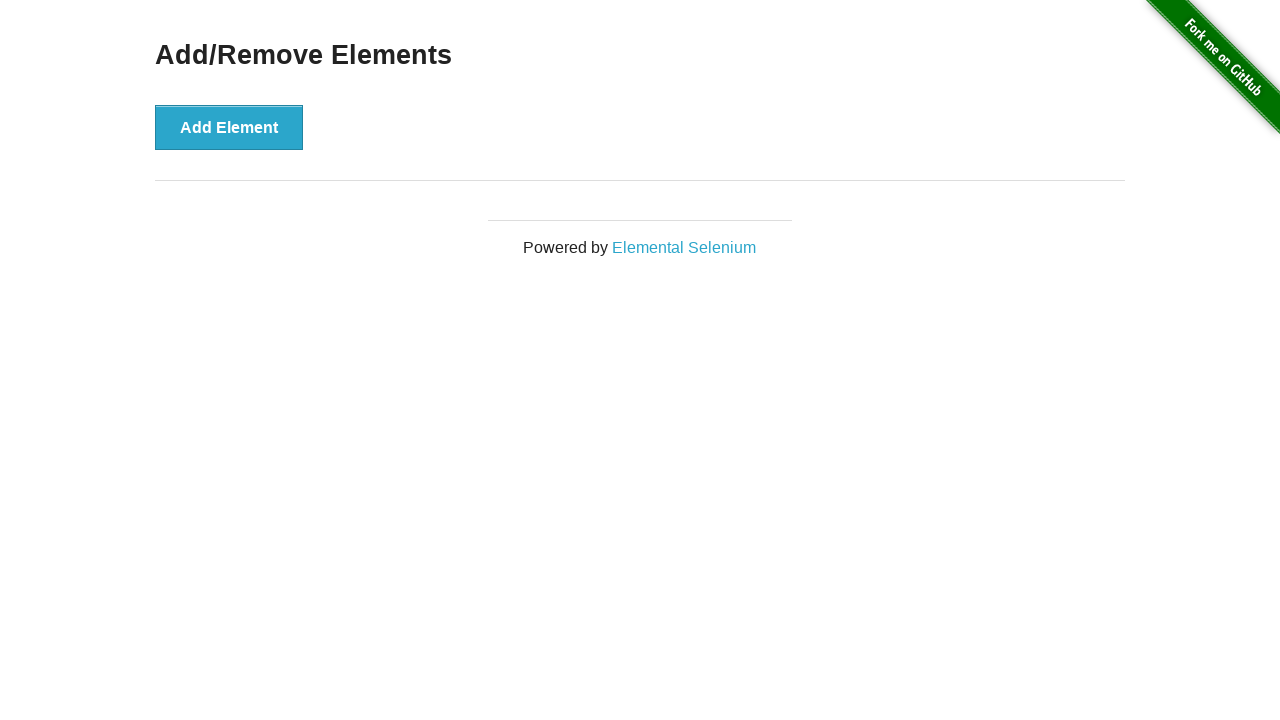

Clicked the Add Element button at (229, 127) on internal:role=button
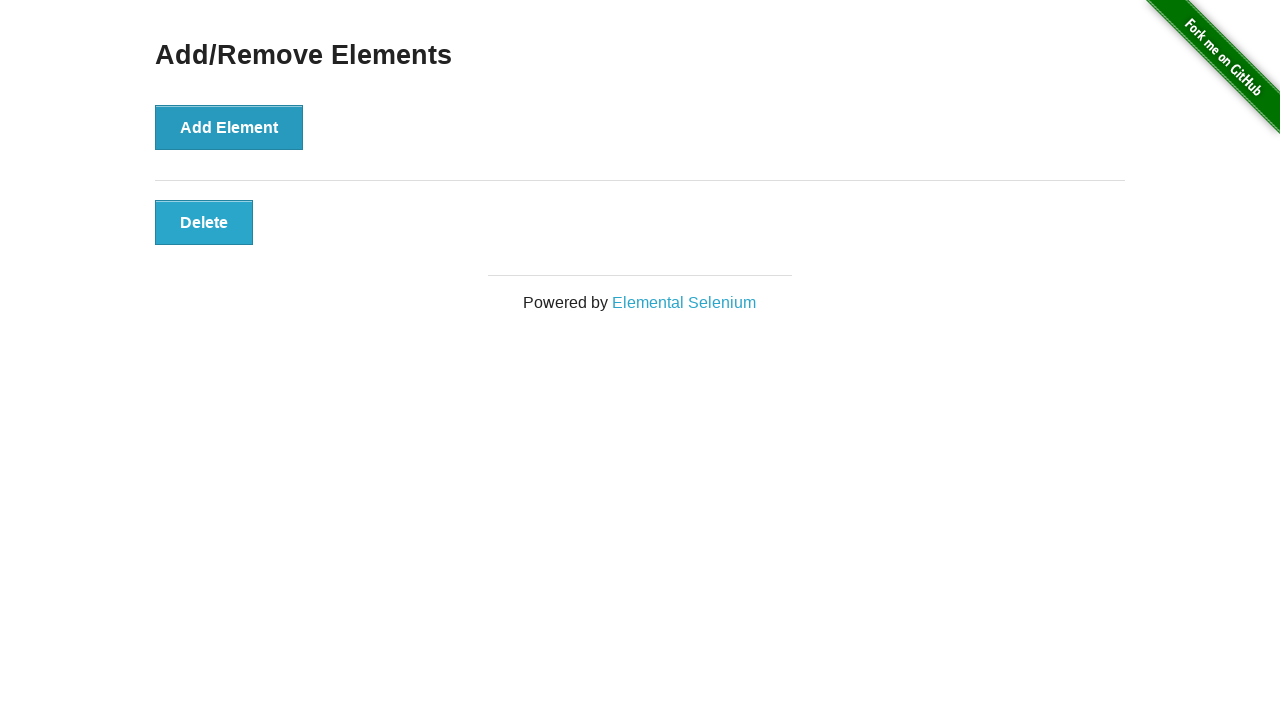

Delete button appeared after clicking Add Element
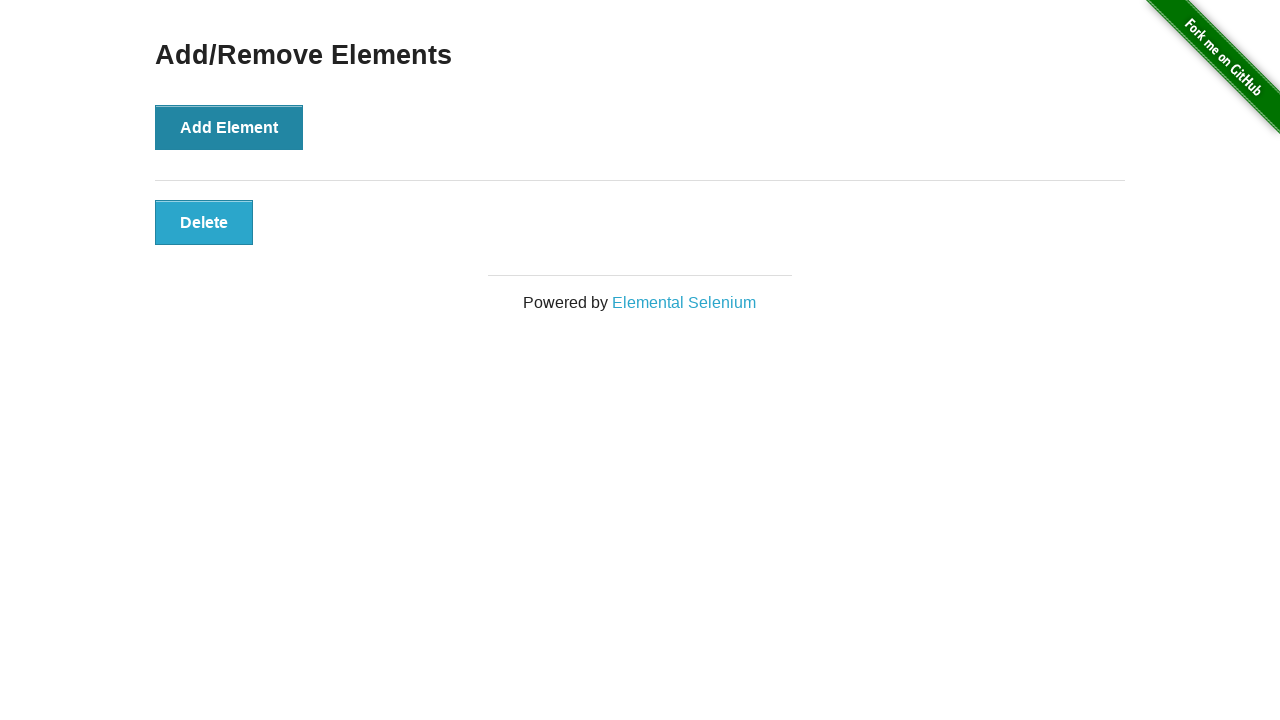

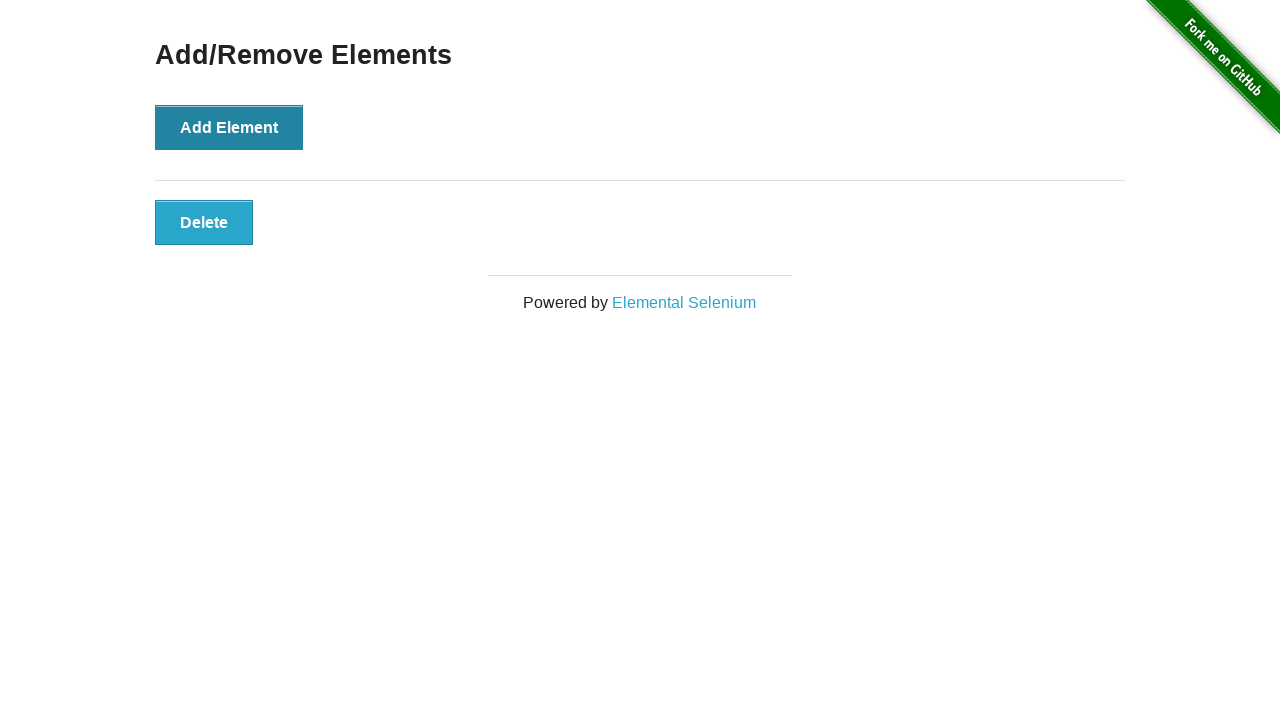